Tests pressing the SPACE key on an input element and verifies the page displays the correct key press result.

Starting URL: http://the-internet.herokuapp.com/key_presses

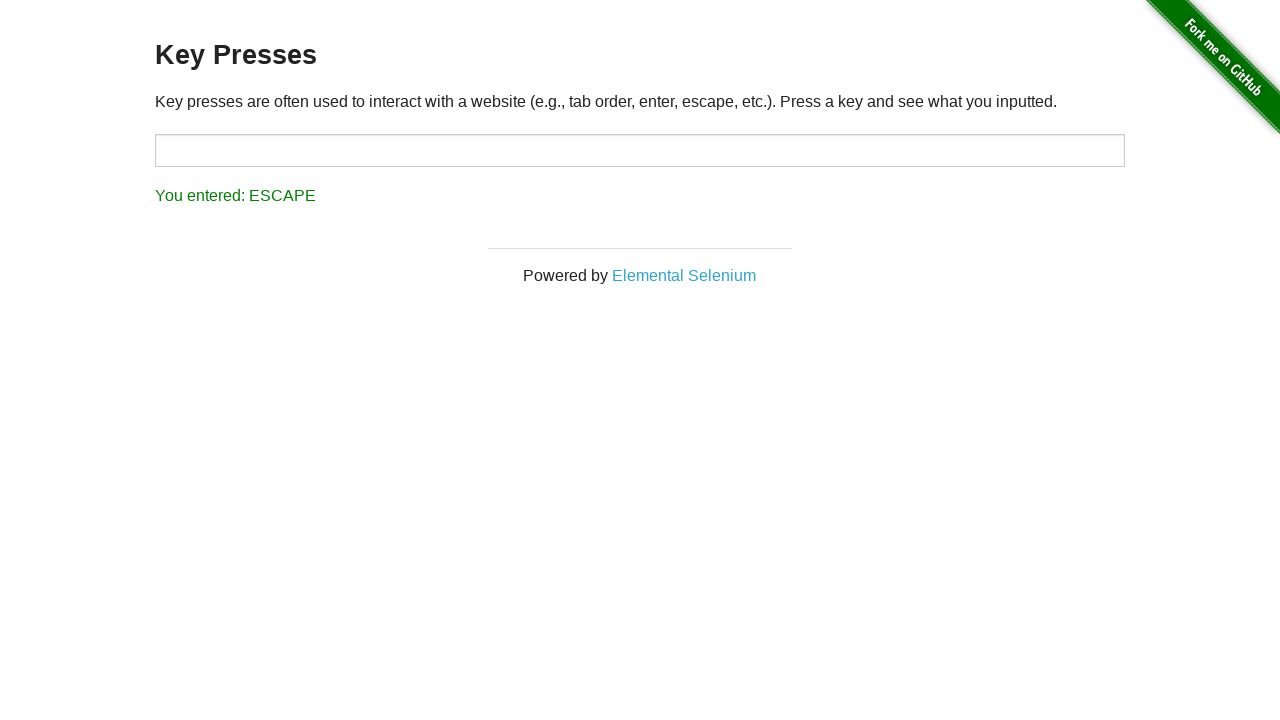

Pressed SPACE key on target input element on #target
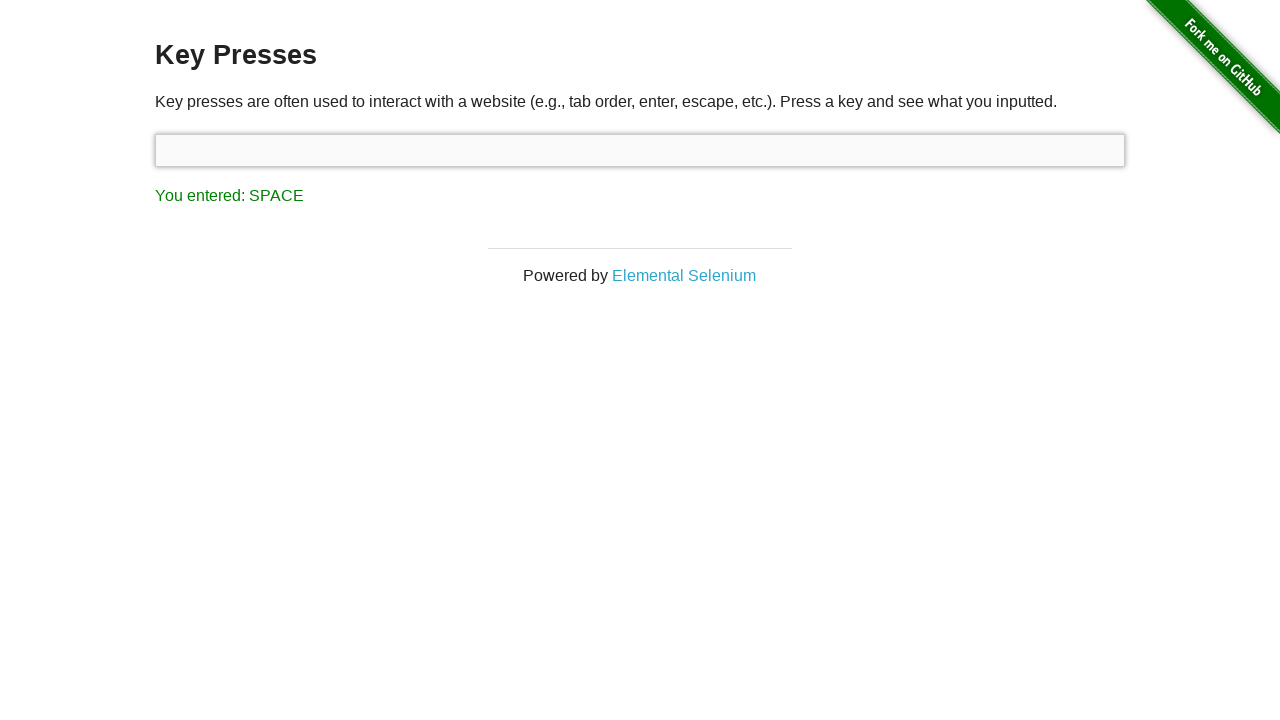

Result element loaded after pressing SPACE key
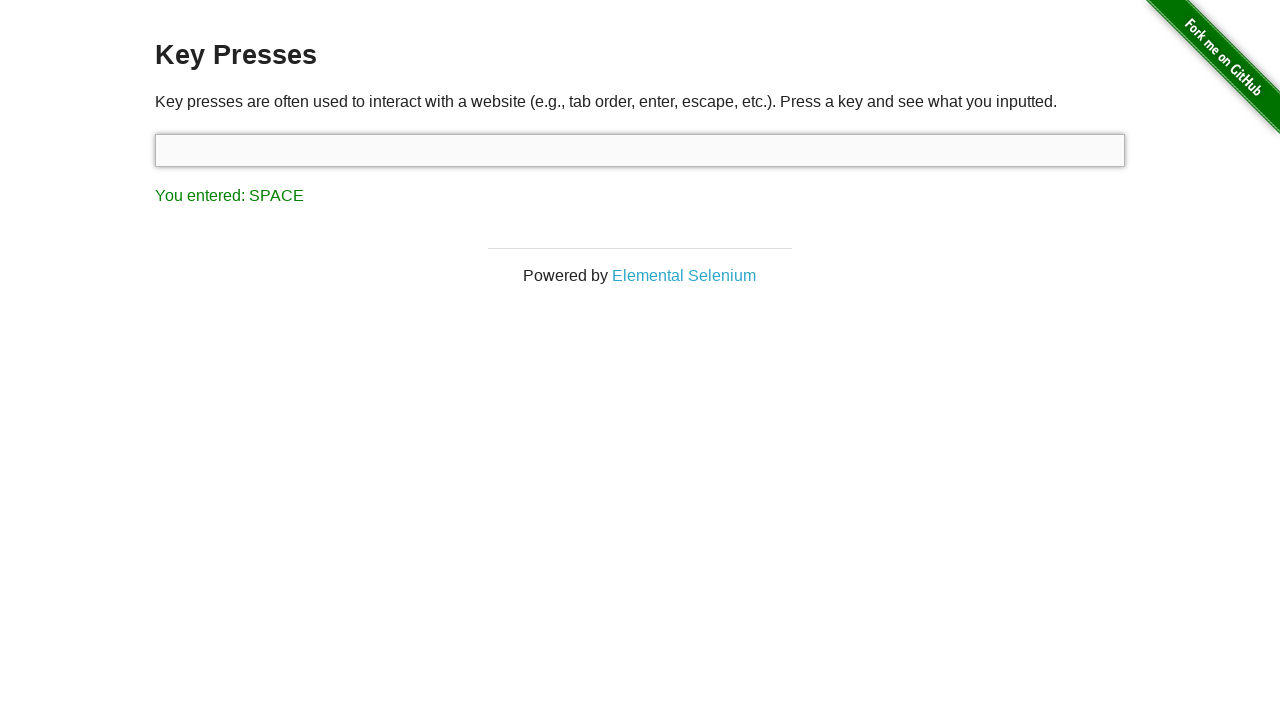

Retrieved result text content
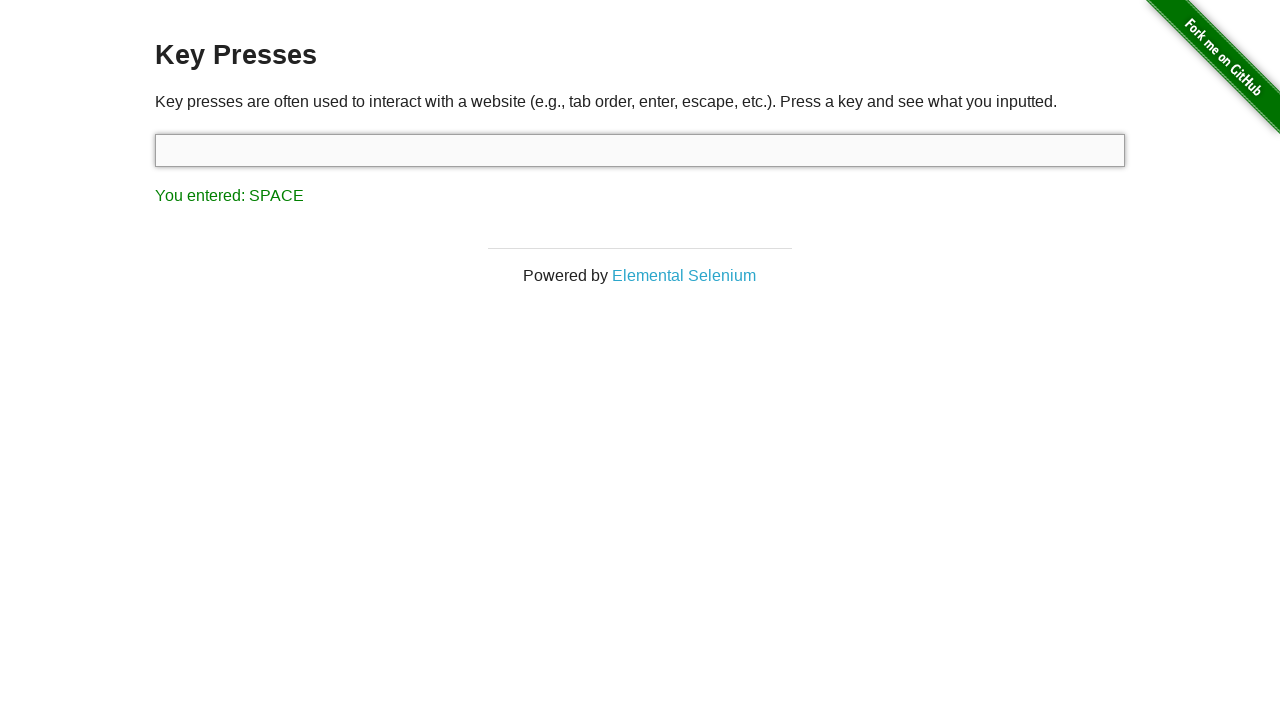

Verified result text displays 'You entered: SPACE'
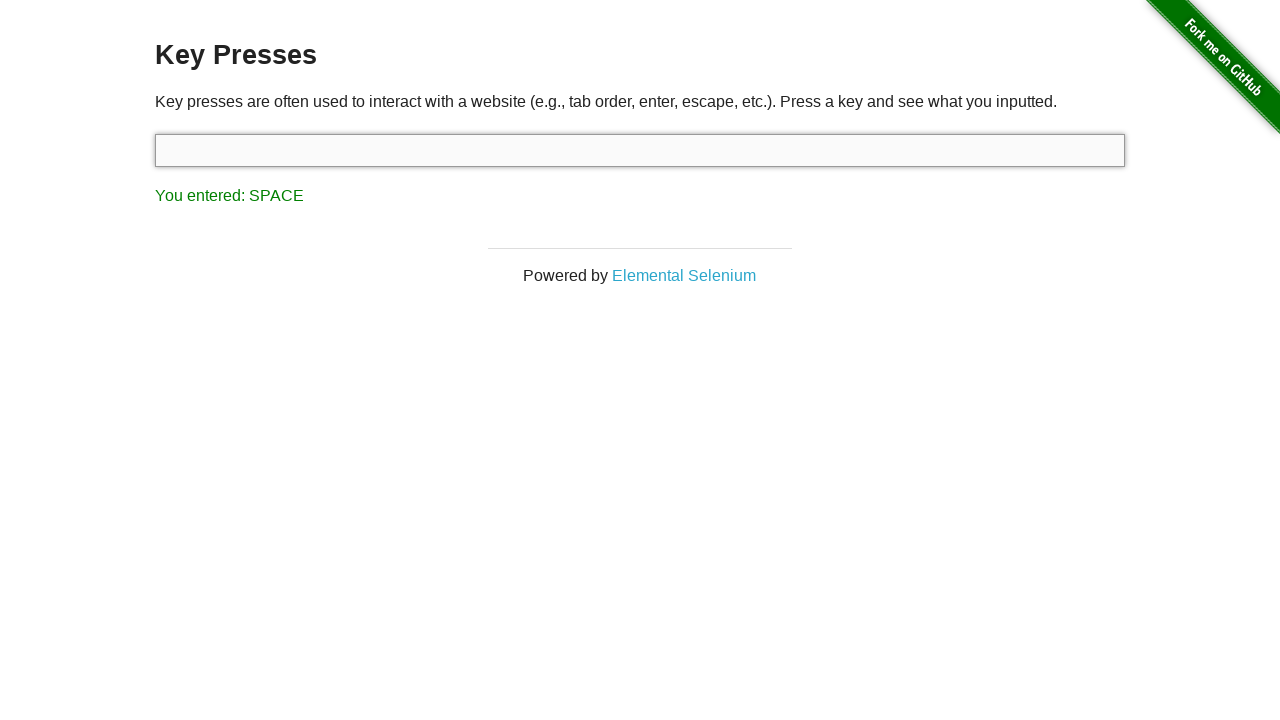

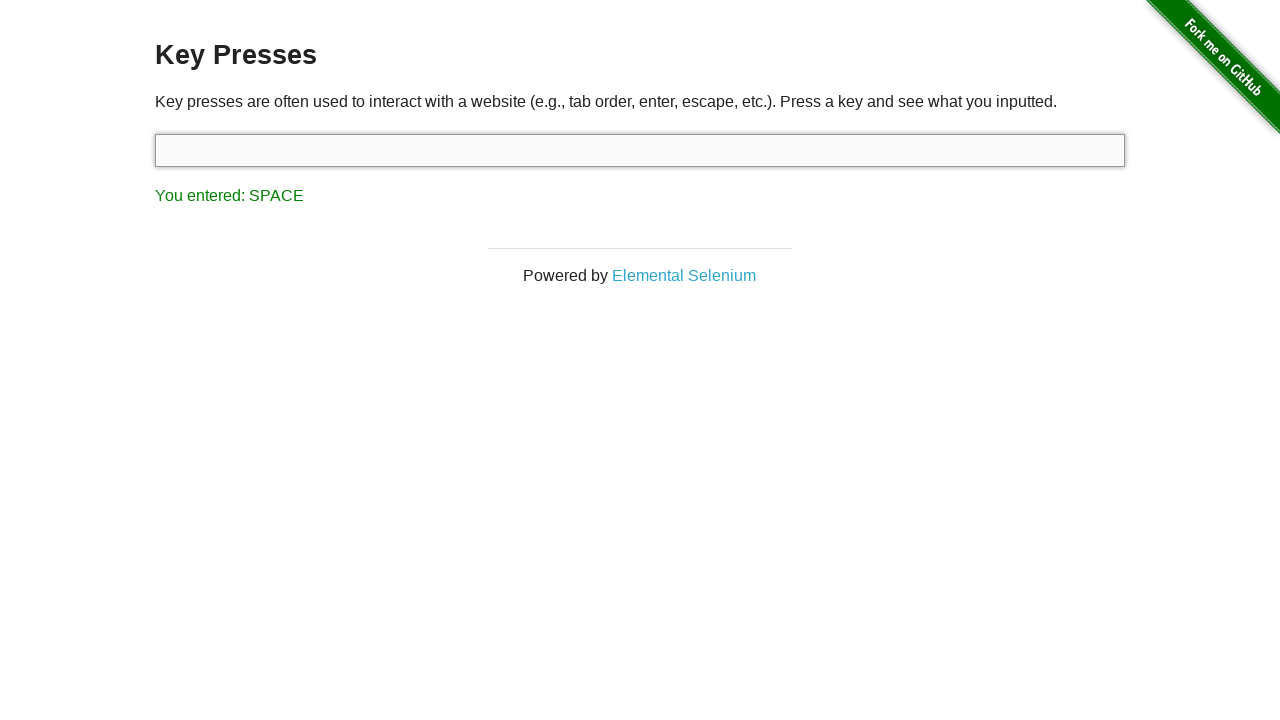